Tests multiple window handling by clicking a link that opens a child window, switching between parent and child windows, and manipulating window size (minimize, maximize, resize).

Starting URL: http://webapps.tekstac.com/FormRegistration/indexemi.html

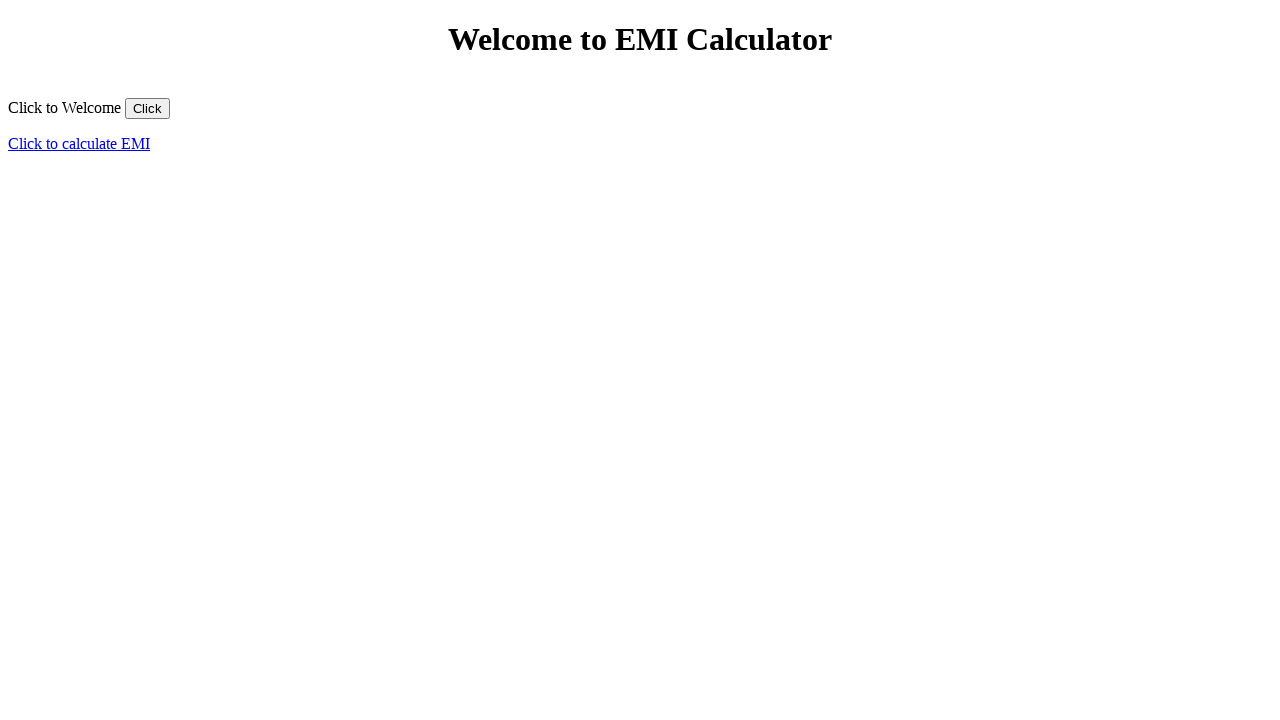

Clicked link to open child window at (79, 143) on xpath=//html/body/p/a
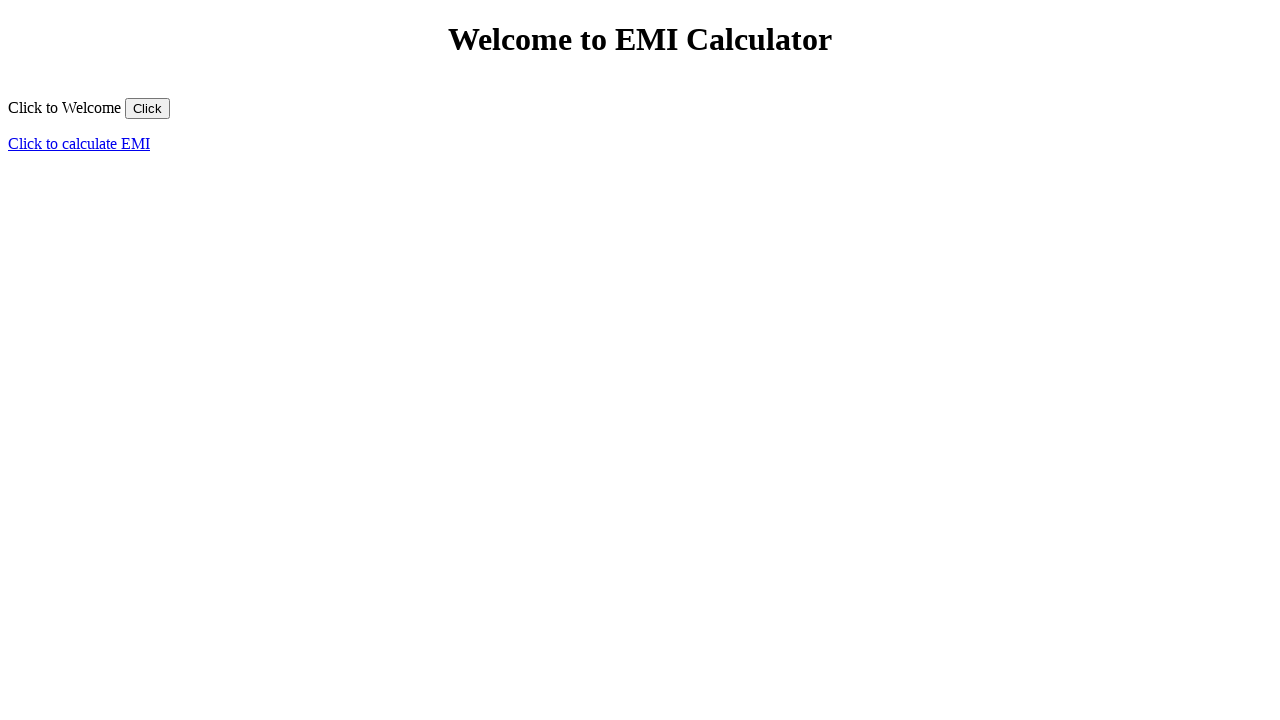

Child window opened and reference obtained
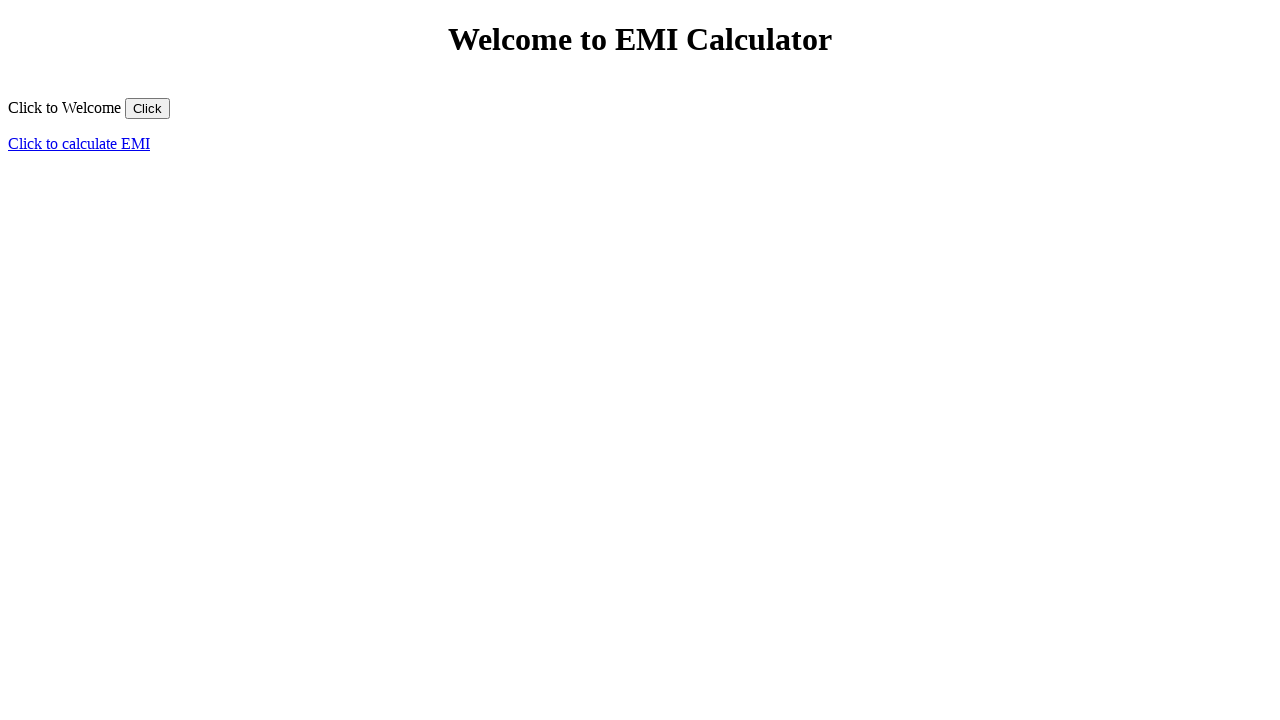

Child page fully loaded
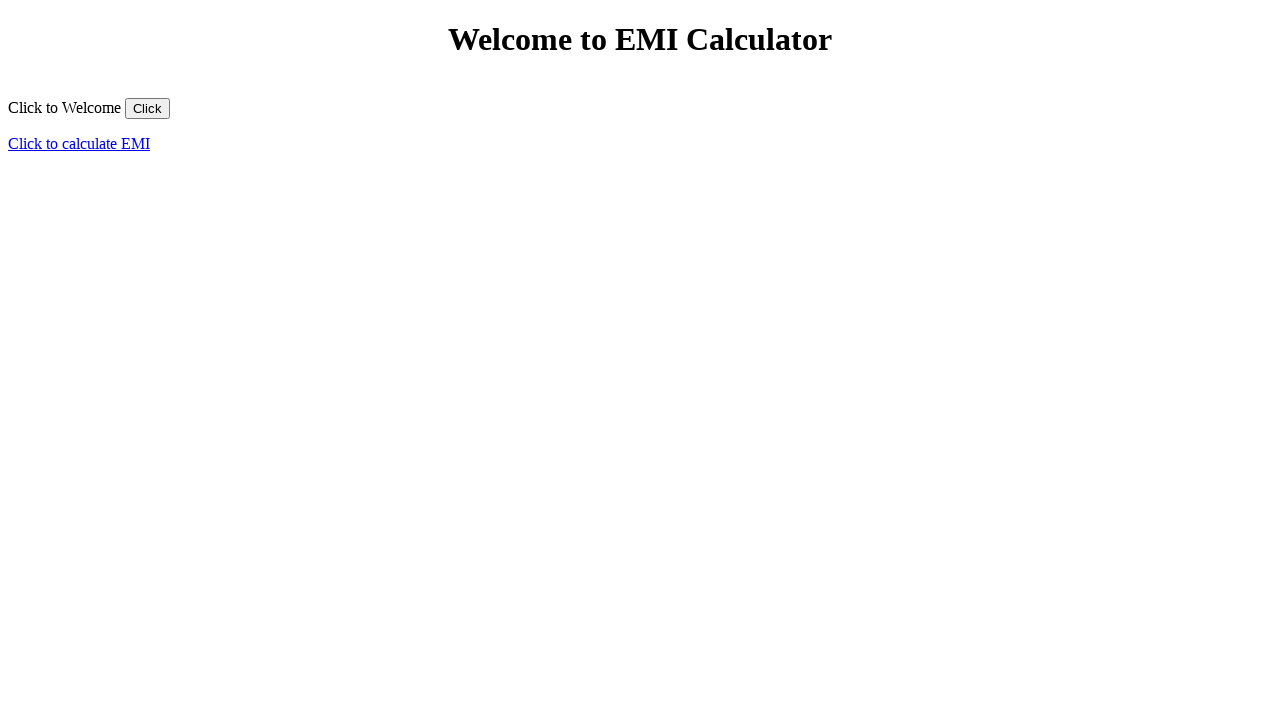

Retrieved child window title: EMI Calculator
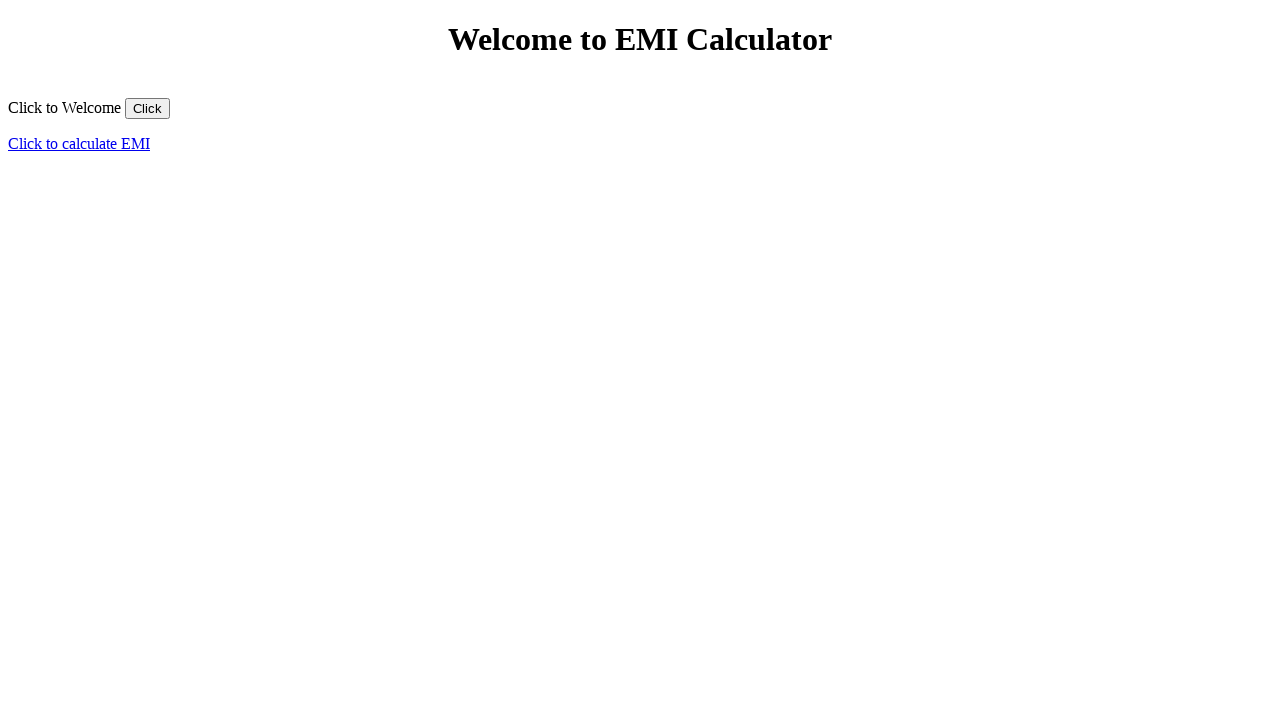

Parent window viewport resized to 800x600 (minimize simulation)
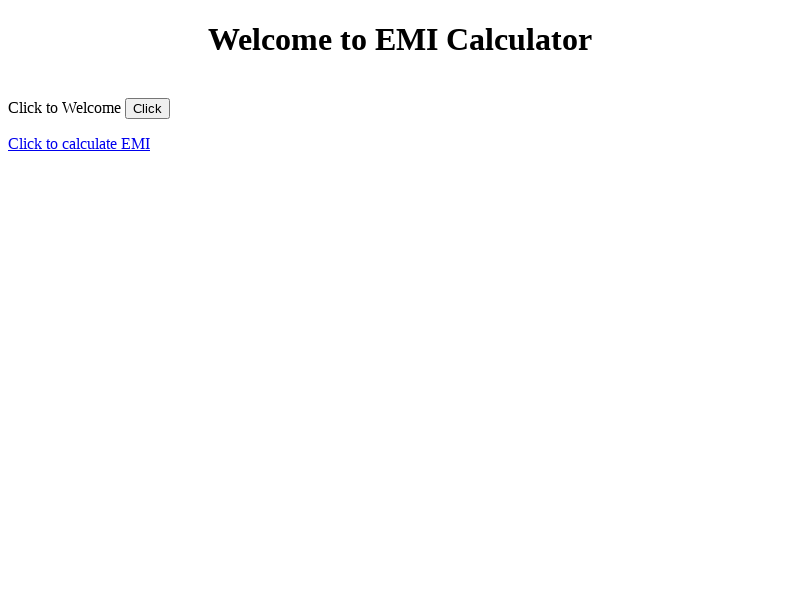

Parent window viewport resized to 1920x1080 (maximize simulation)
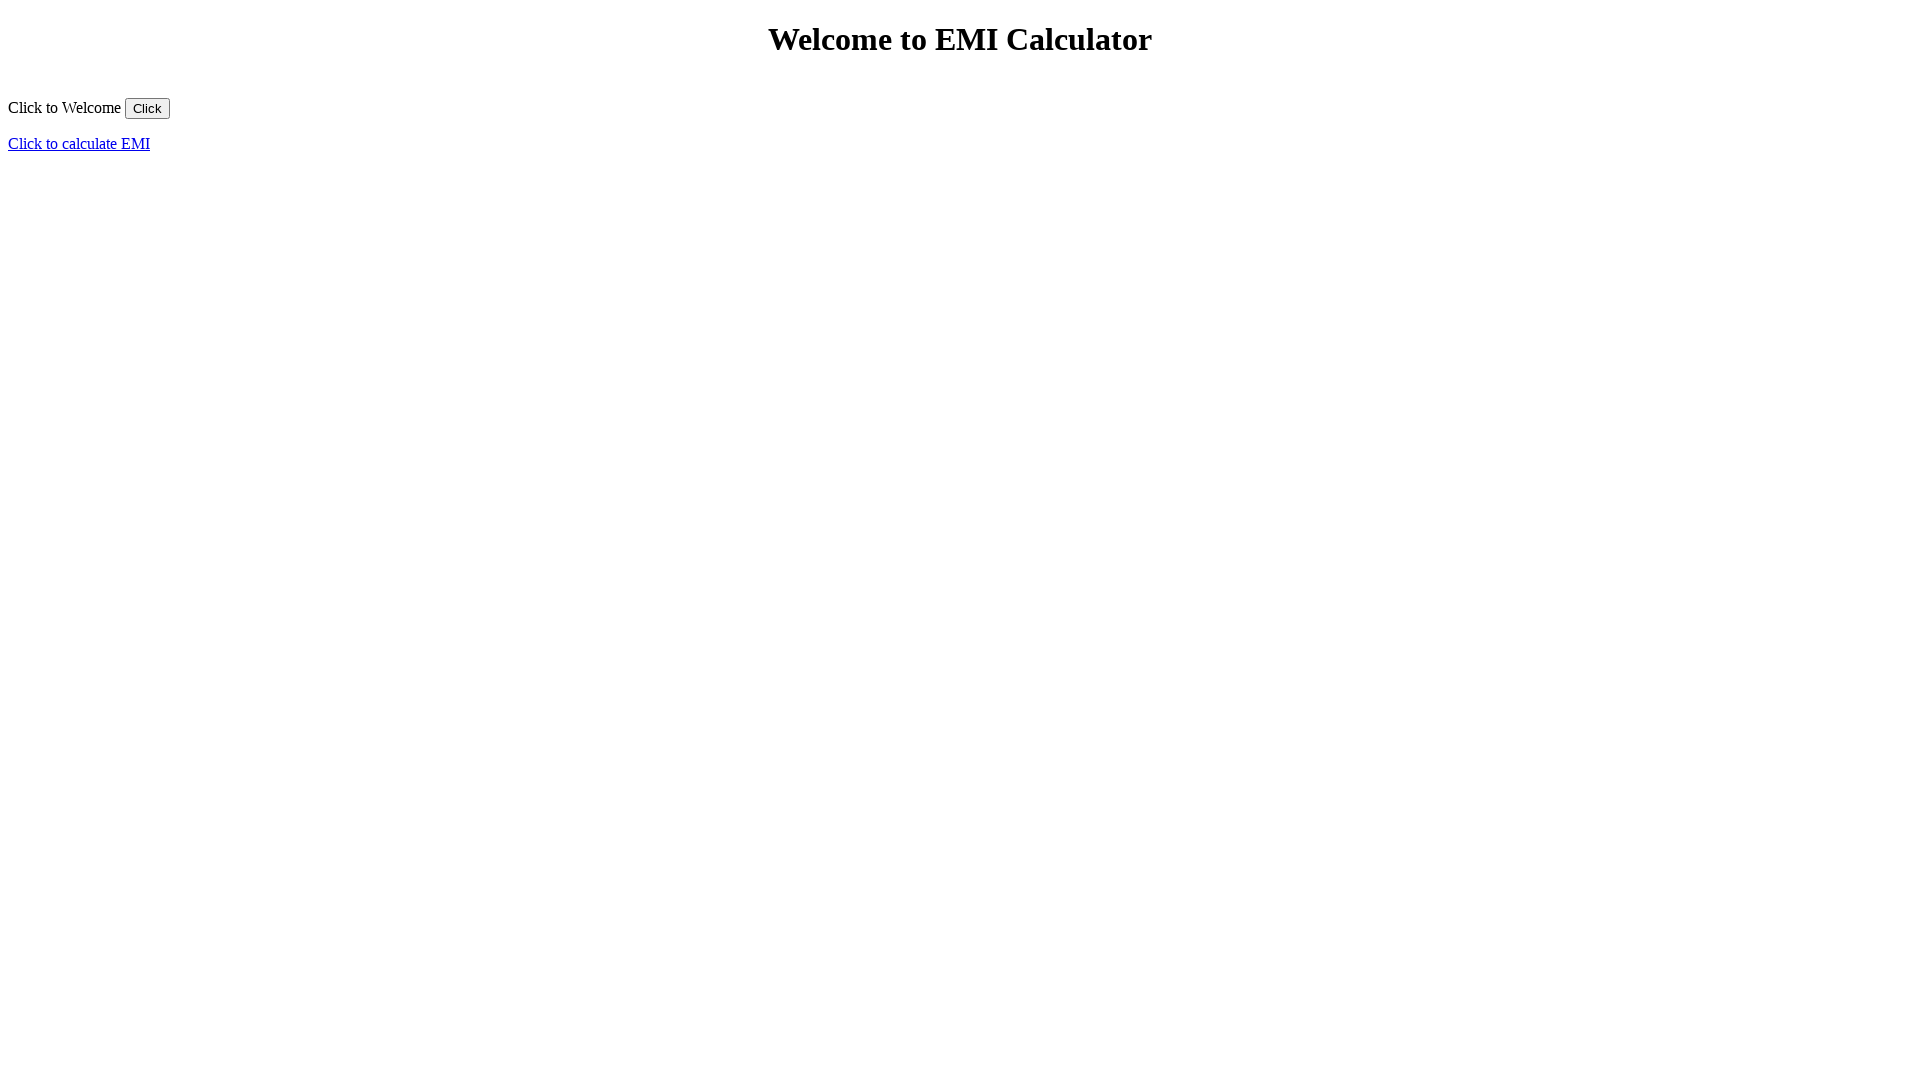

Parent window viewport resized to 1200x800
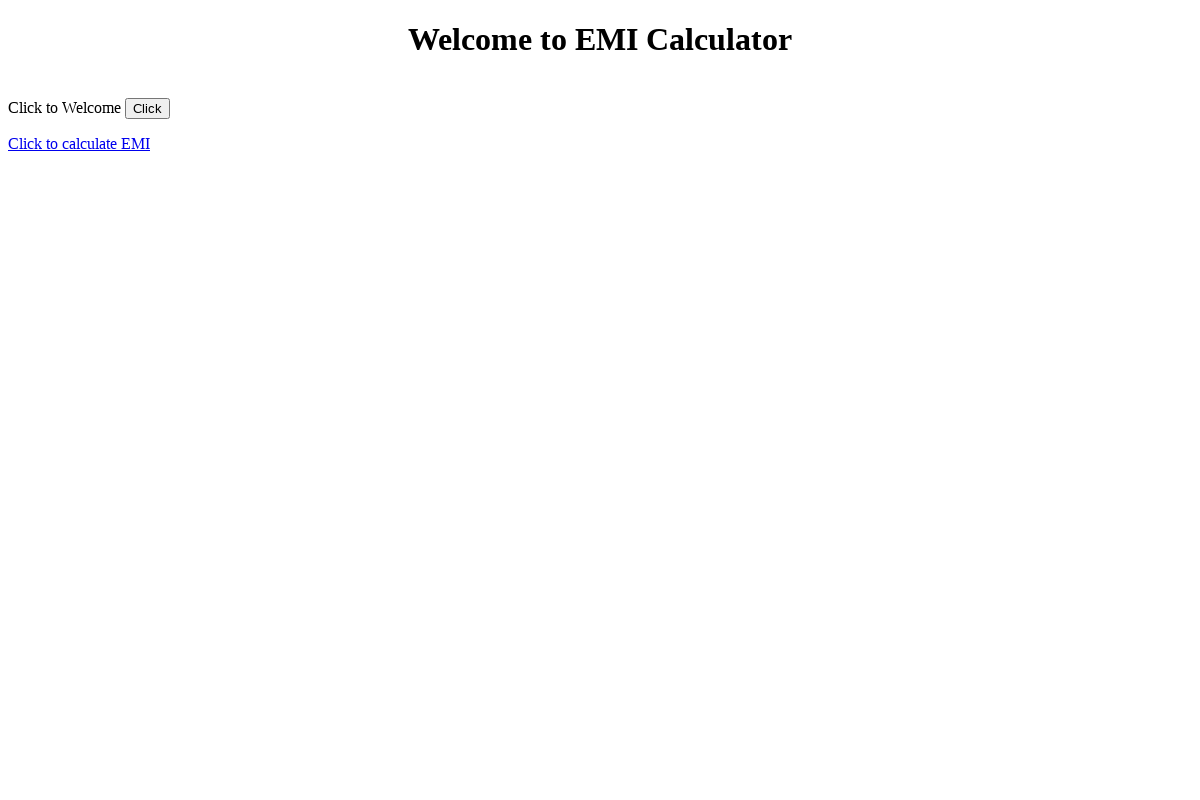

Switched focus back to parent window
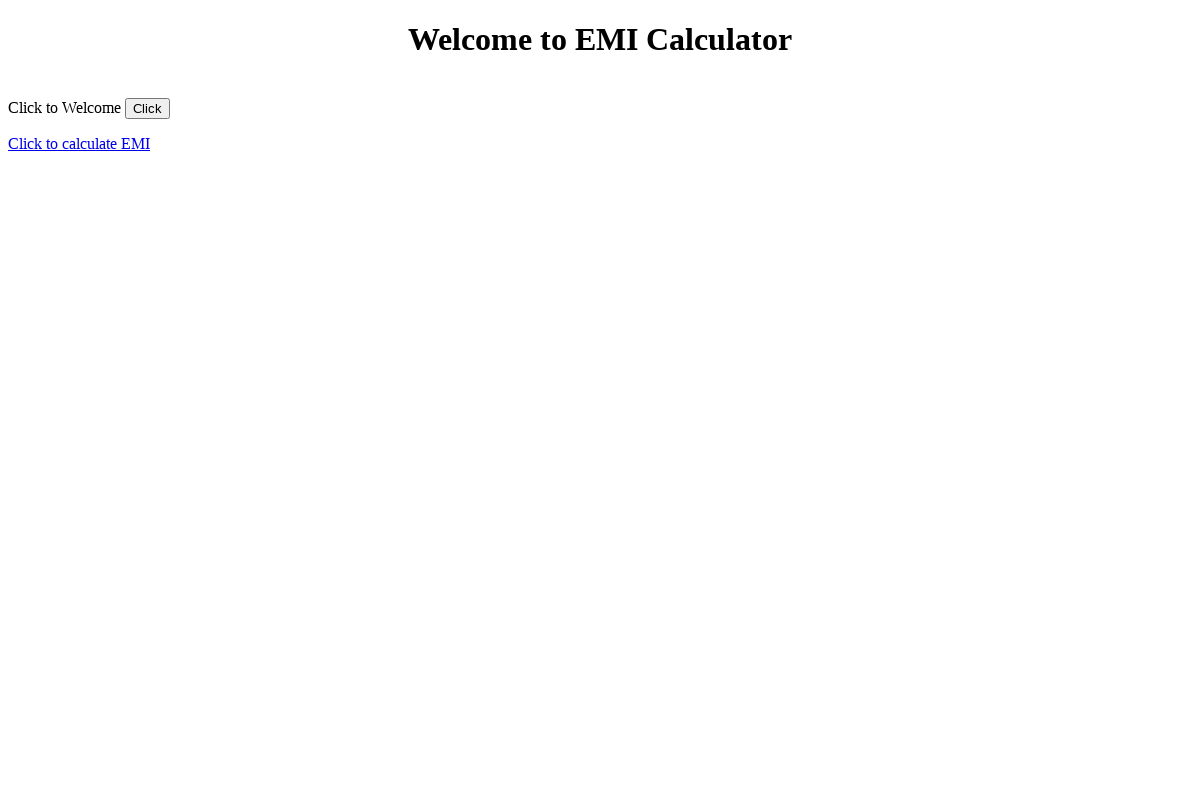

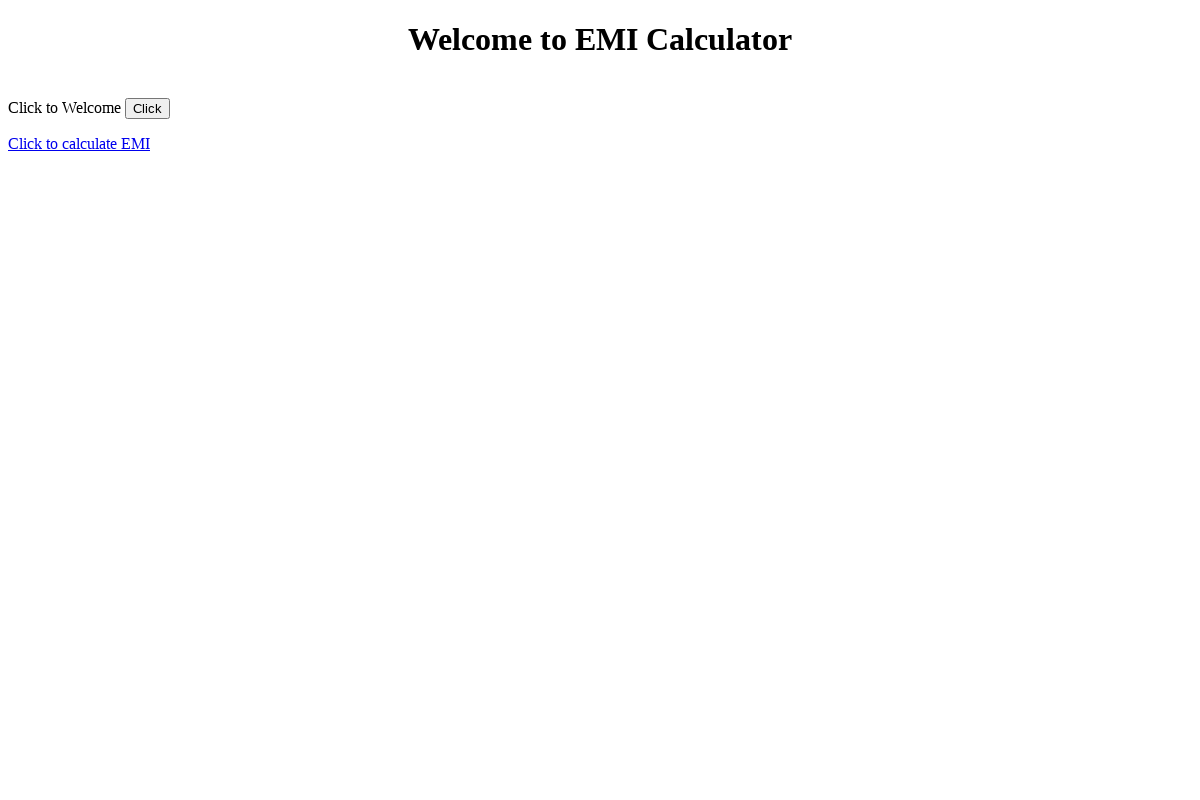